Tests alert handling functionality by triggering confirmation alerts and accepting/dismissing them

Starting URL: https://training-support.net/webelements/alerts

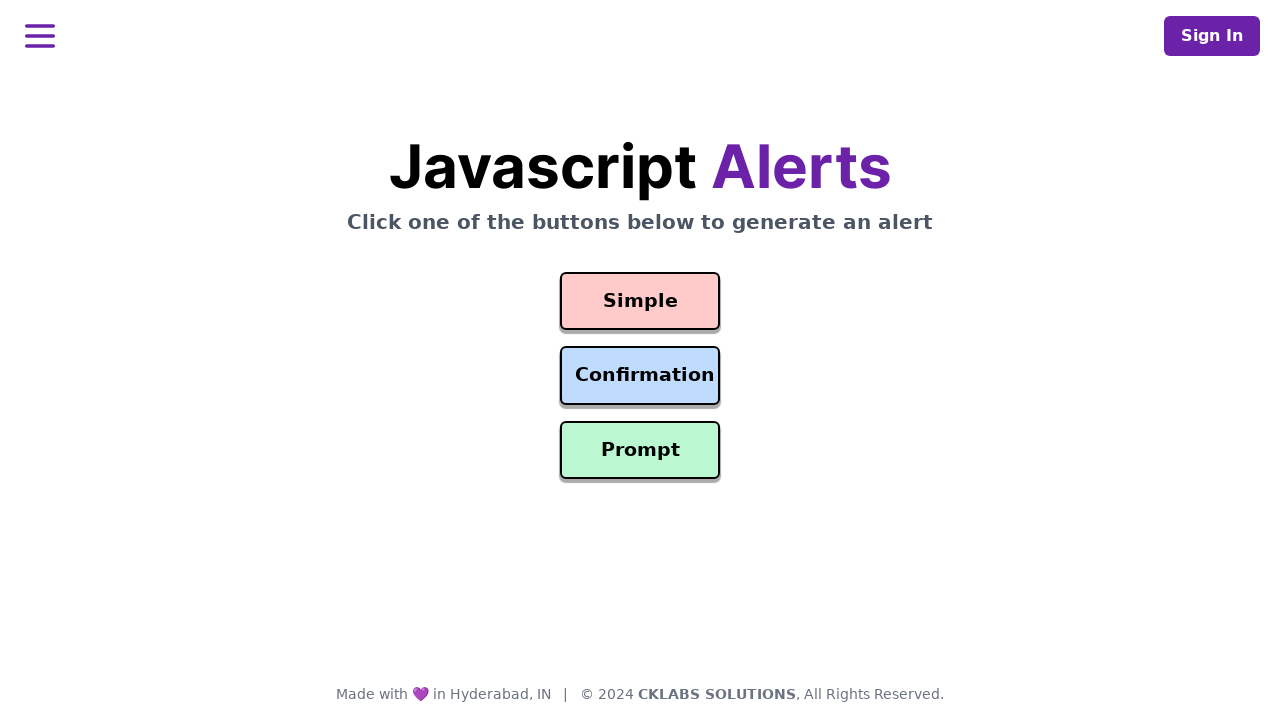

Clicked confirmation button to trigger alert at (640, 376) on #confirmation
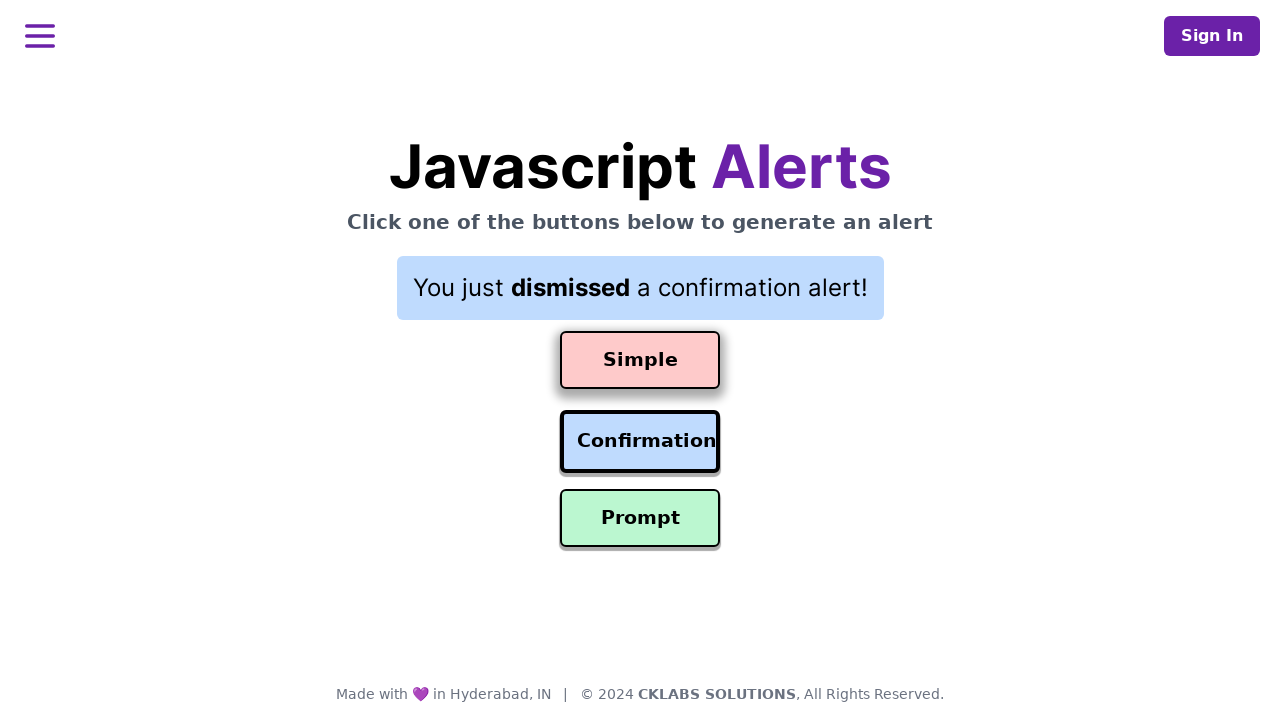

Set up dialog handler to accept alerts
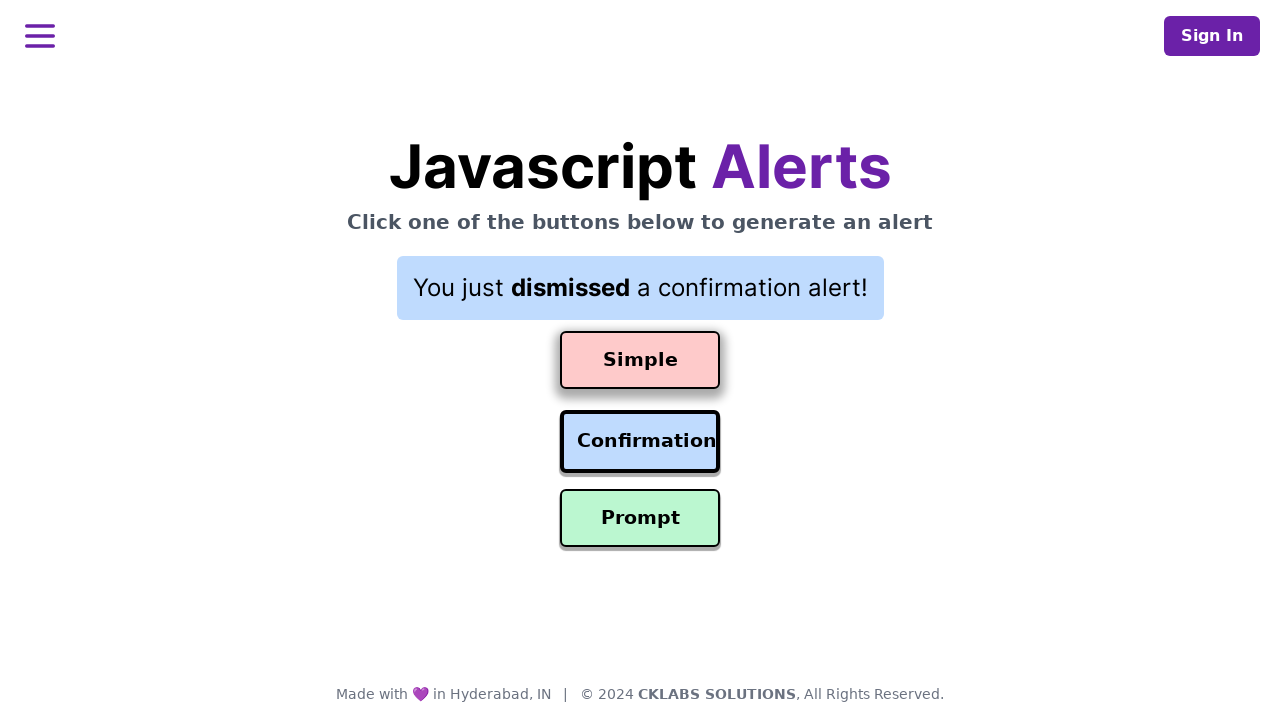

Triggered confirmation alert and accepted it with OK at (640, 442) on #confirmation
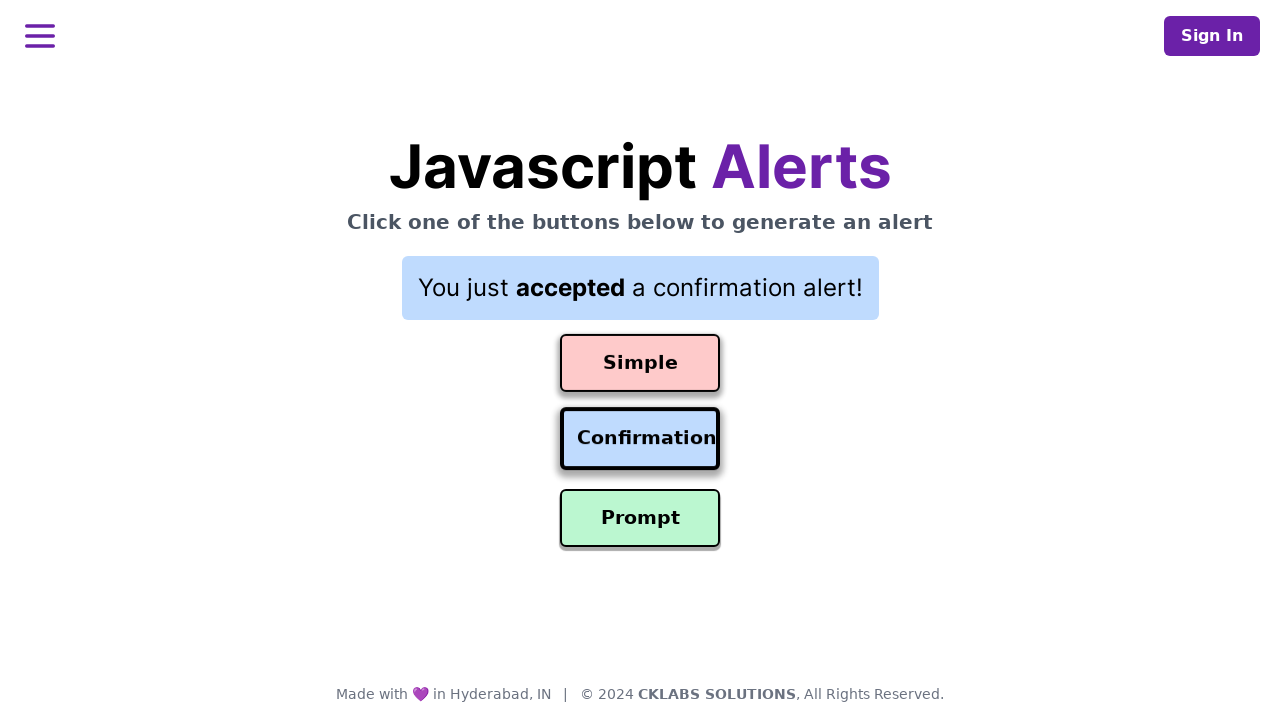

Clicked confirmation button again to trigger another alert at (640, 437) on #confirmation
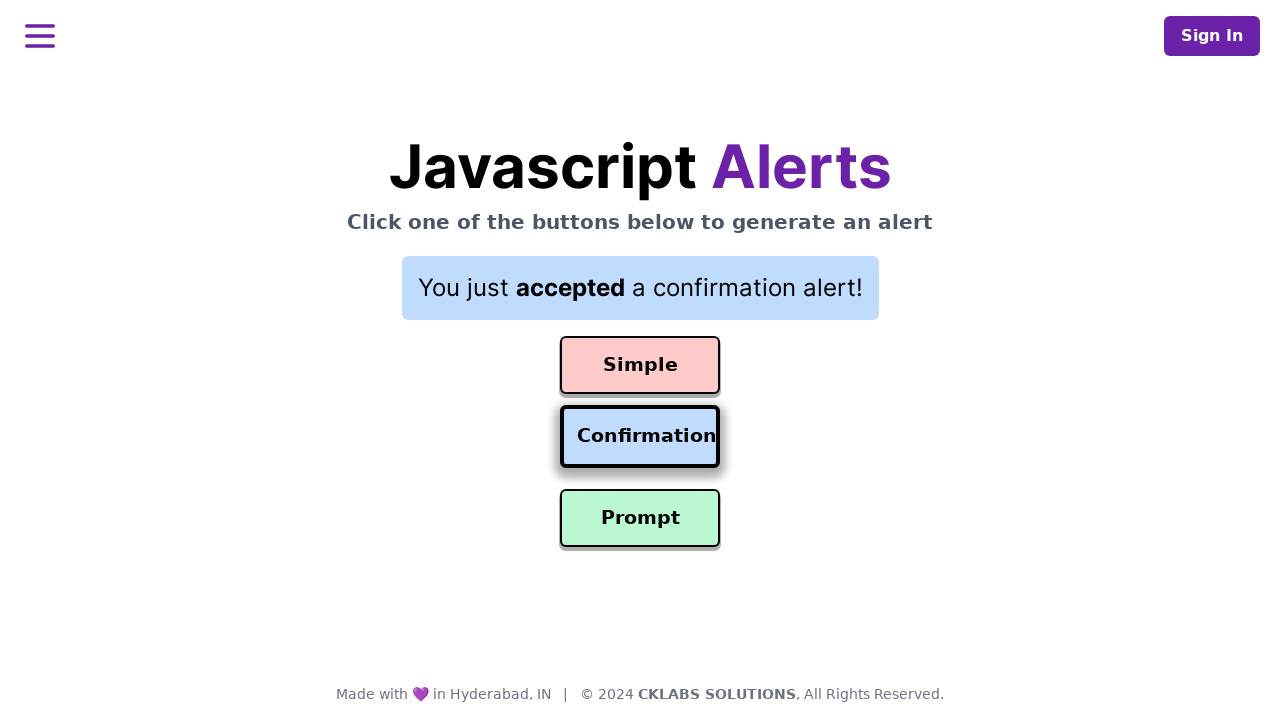

Set up dialog handler to dismiss alerts
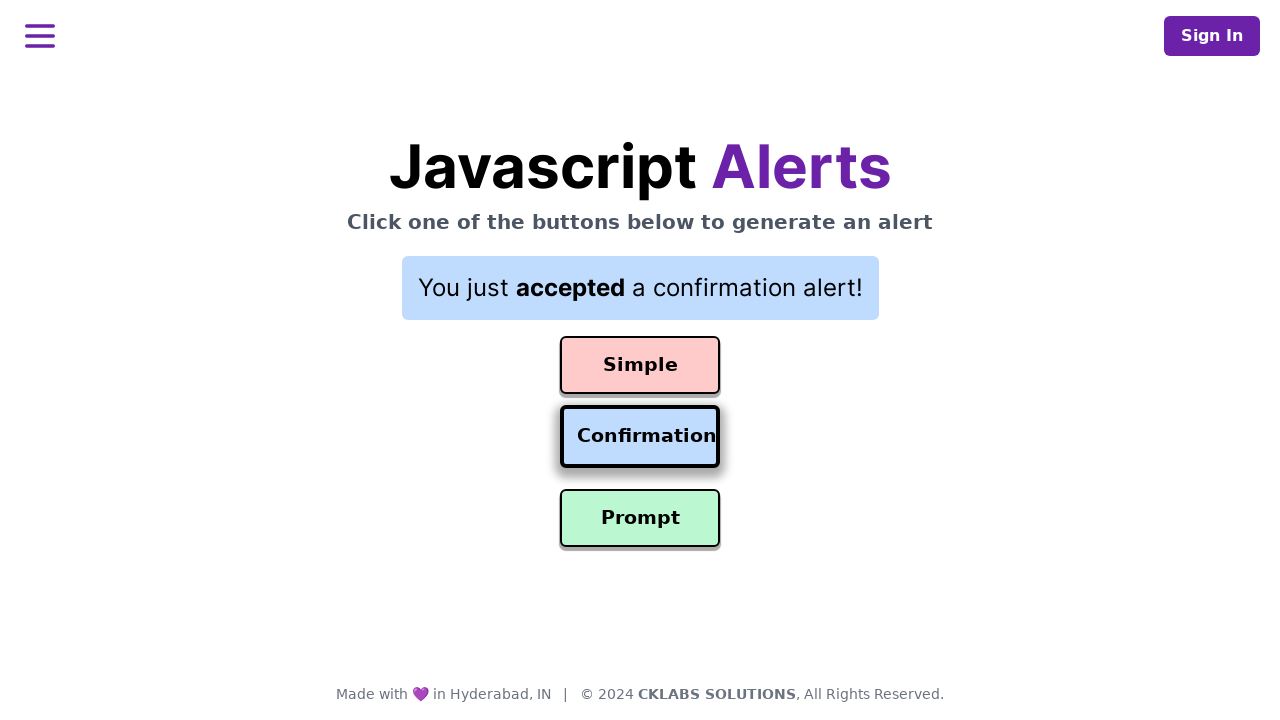

Triggered confirmation alert and dismissed it with Cancel at (640, 437) on #confirmation
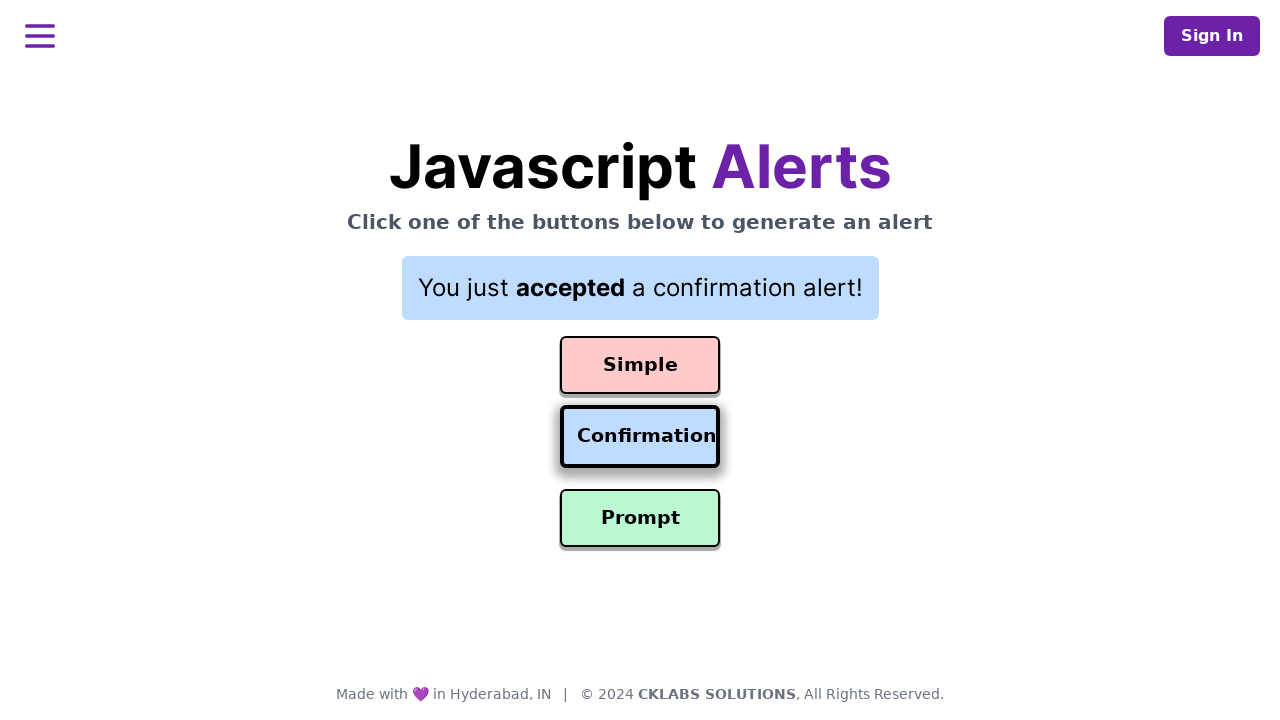

Verified result text is displayed after alert interactions
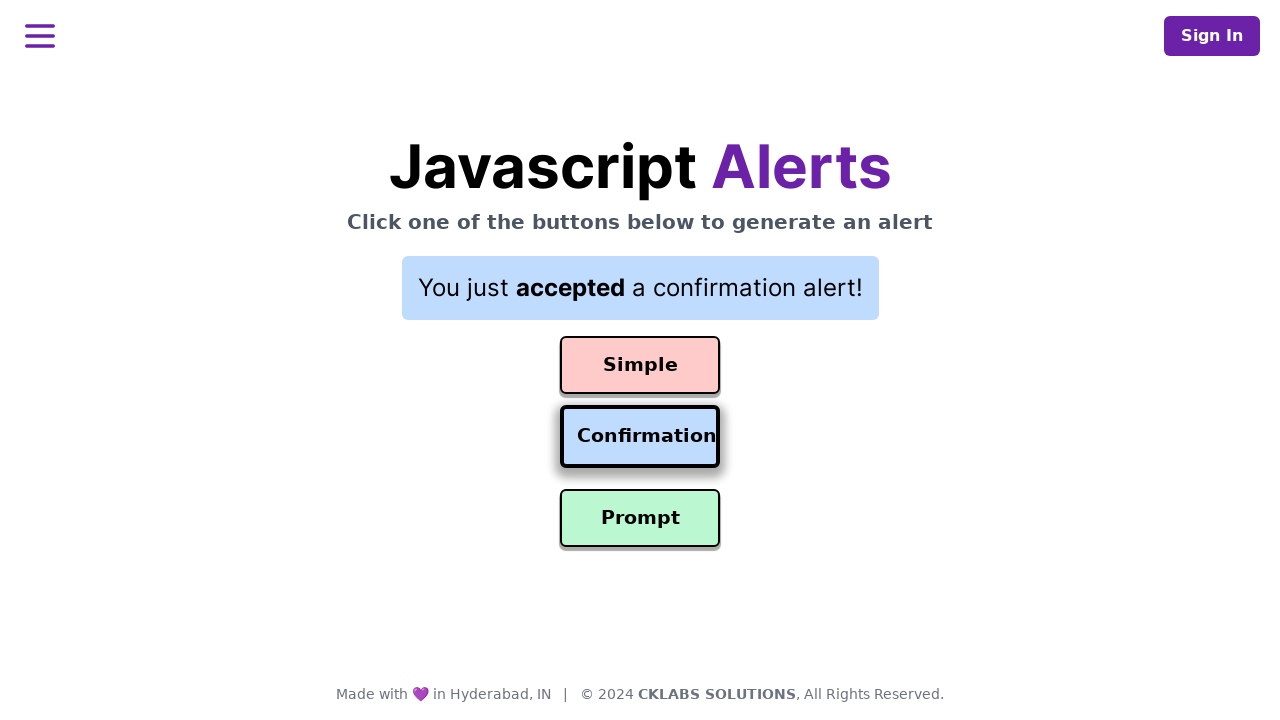

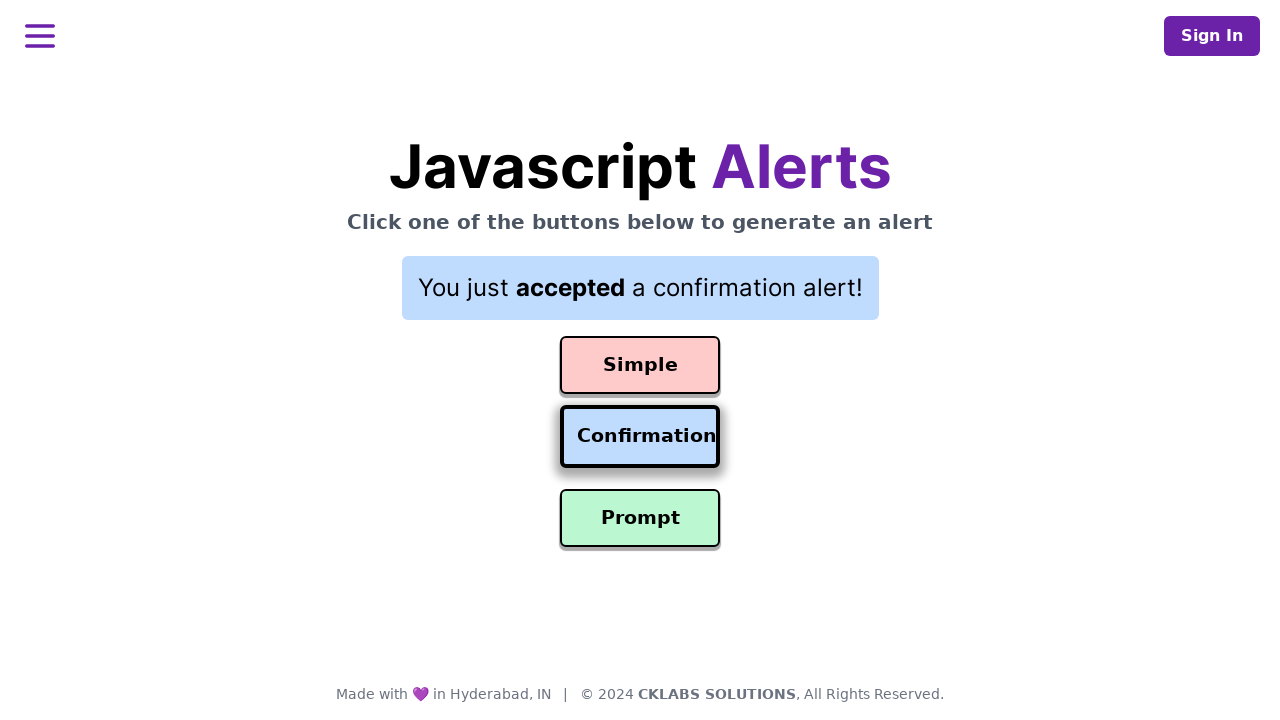